Tests clicking on Browse Languages menu and verifying the table column headers Language and Author are displayed.

Starting URL: https://www.99-bottles-of-beer.net/

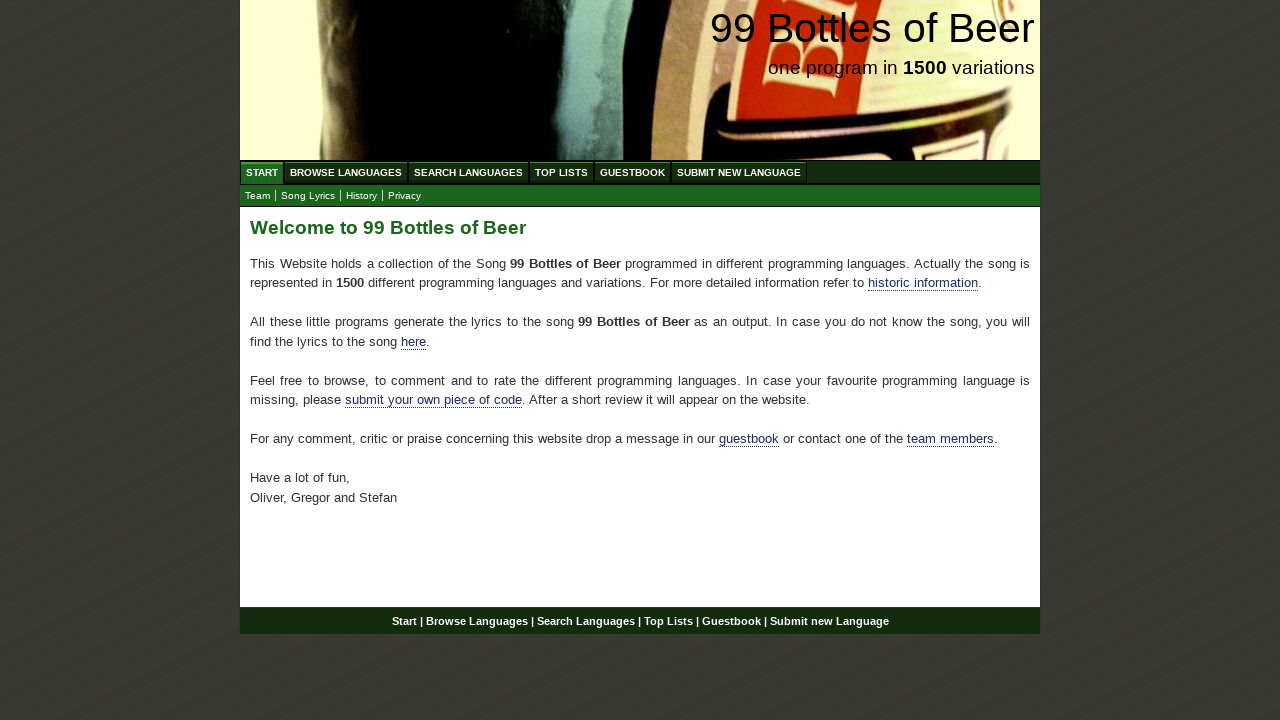

Clicked on Browse Languages menu item at (346, 172) on a[href='/abc.html']
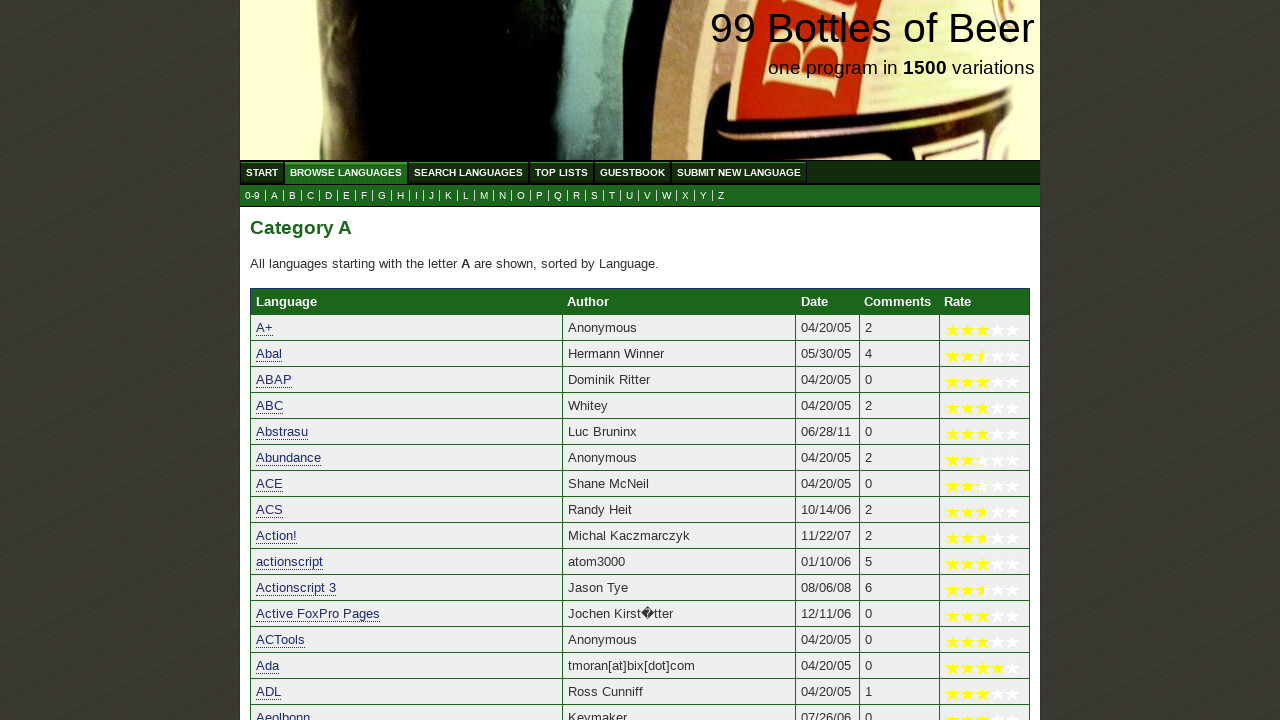

Verified Language column header is displayed
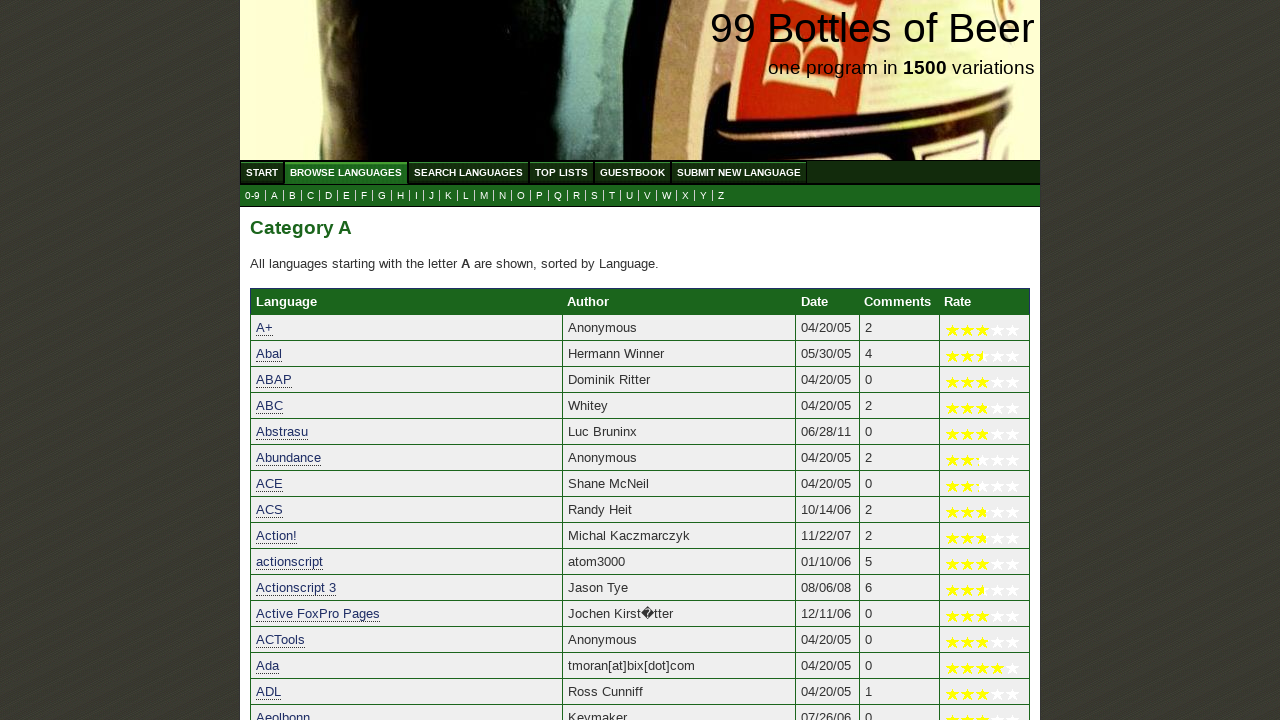

Verified Author column header is displayed
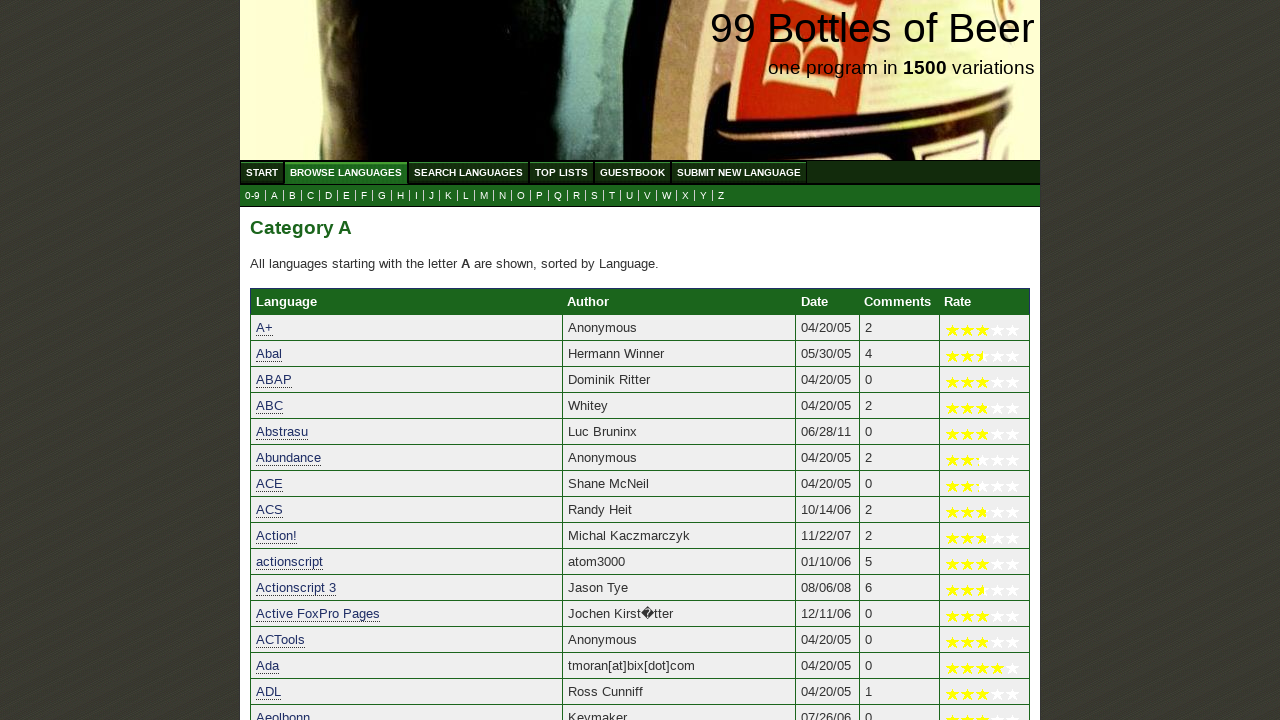

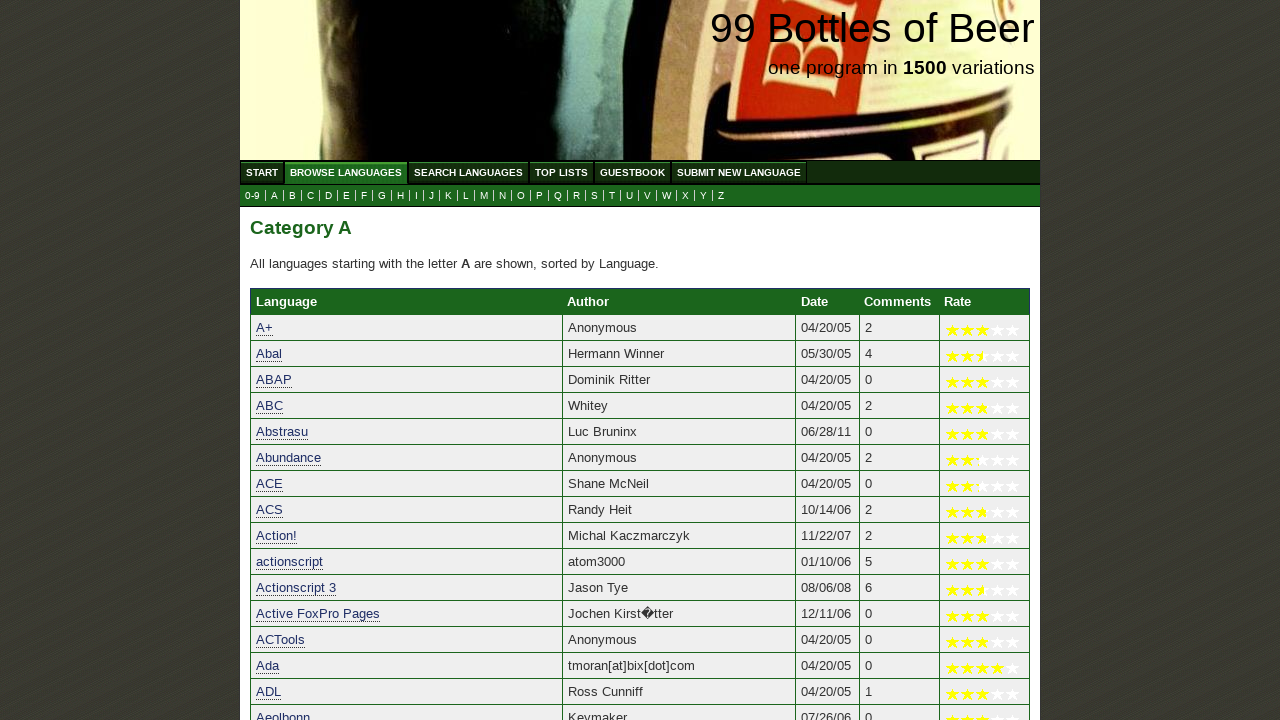